Tests a basic web form by entering text into a text box and clicking the submit button, then verifying a message is displayed.

Starting URL: https://www.selenium.dev/selenium/web/web-form.html

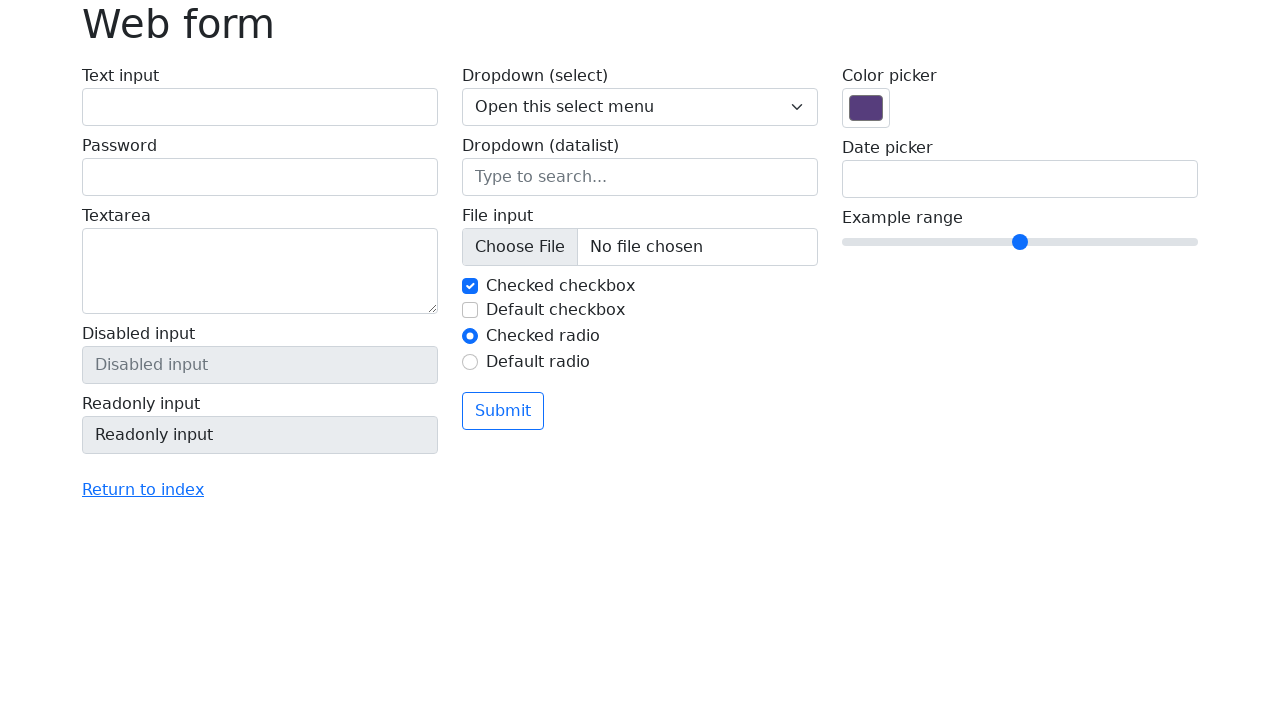

Filled text box with 'Selenium' on input[name='my-text']
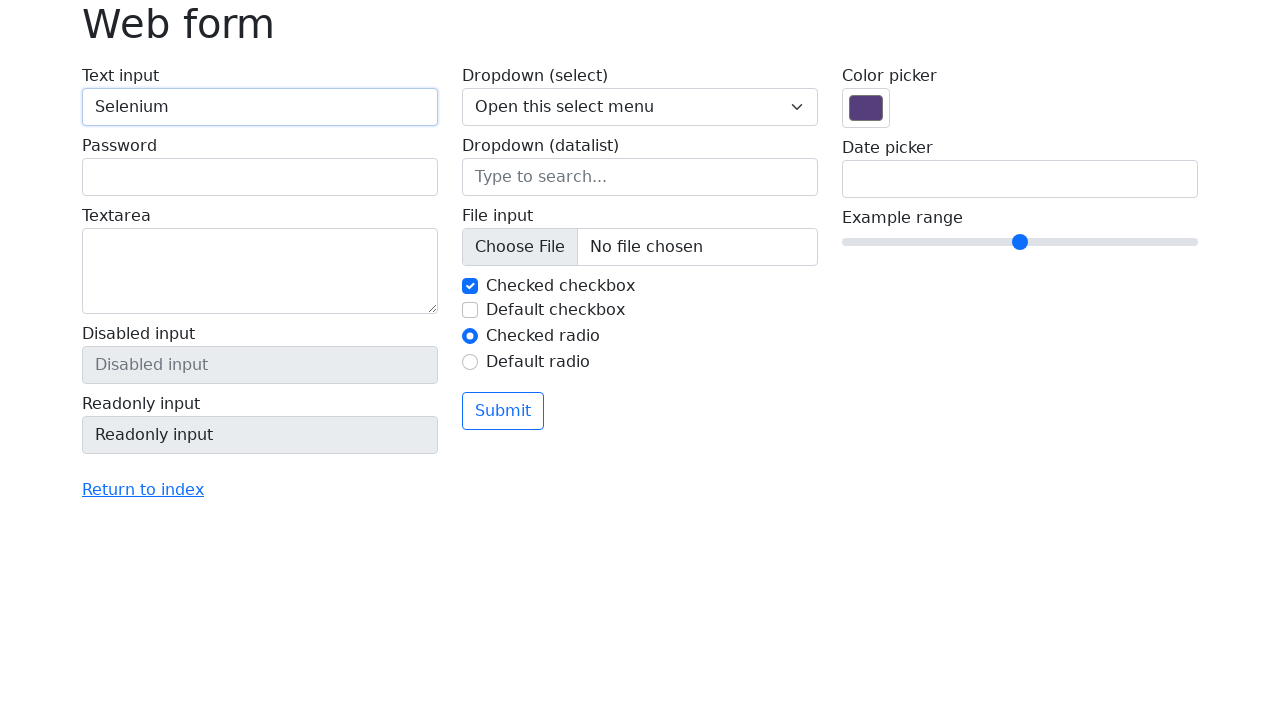

Clicked submit button at (503, 411) on button
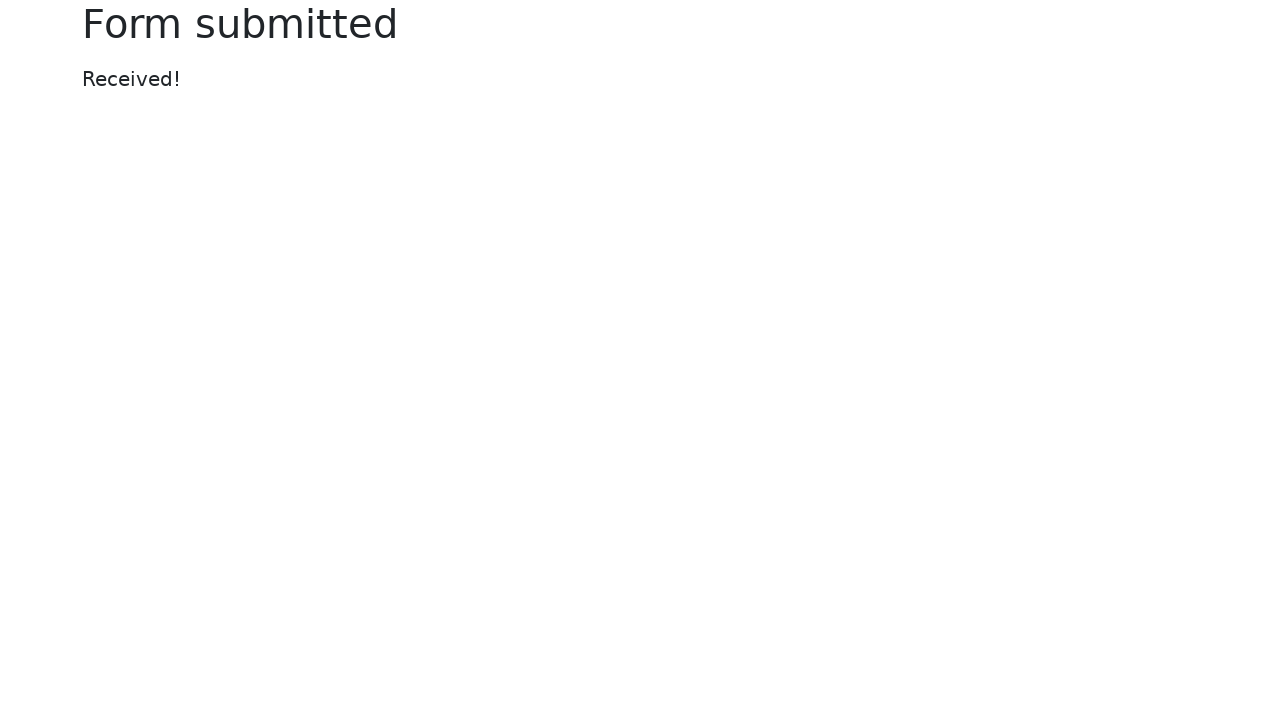

Verified success message element appeared
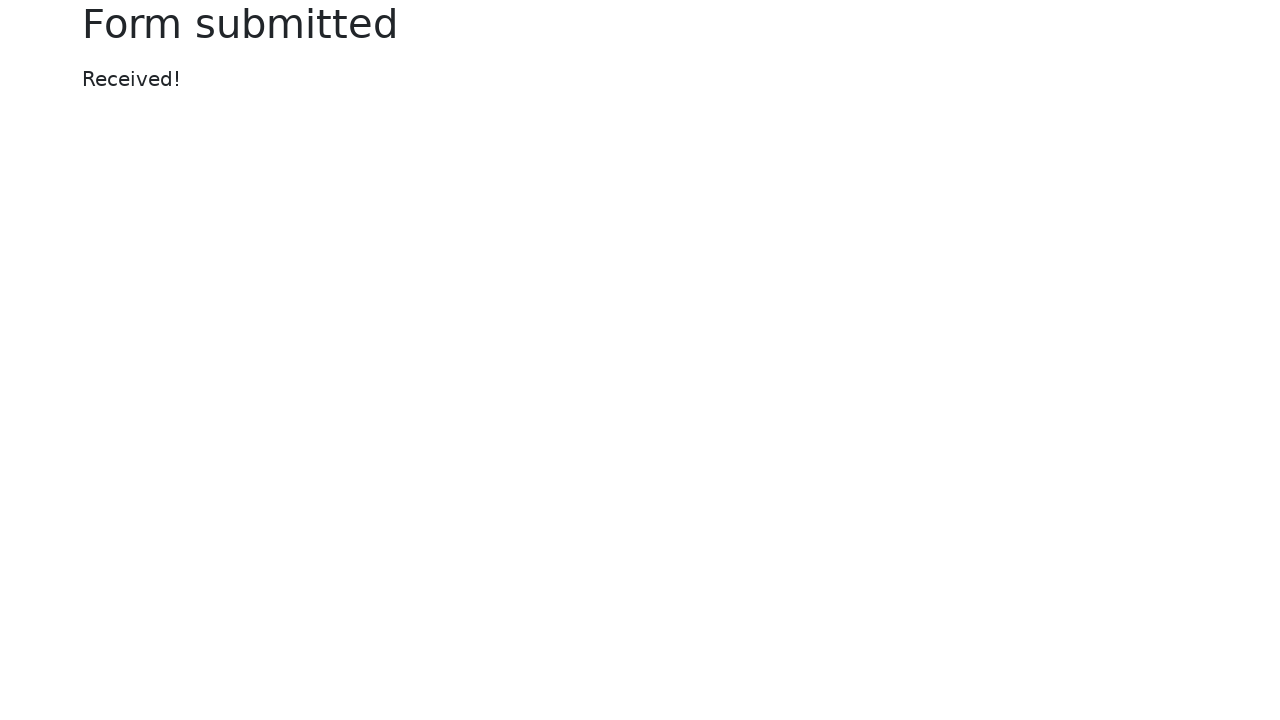

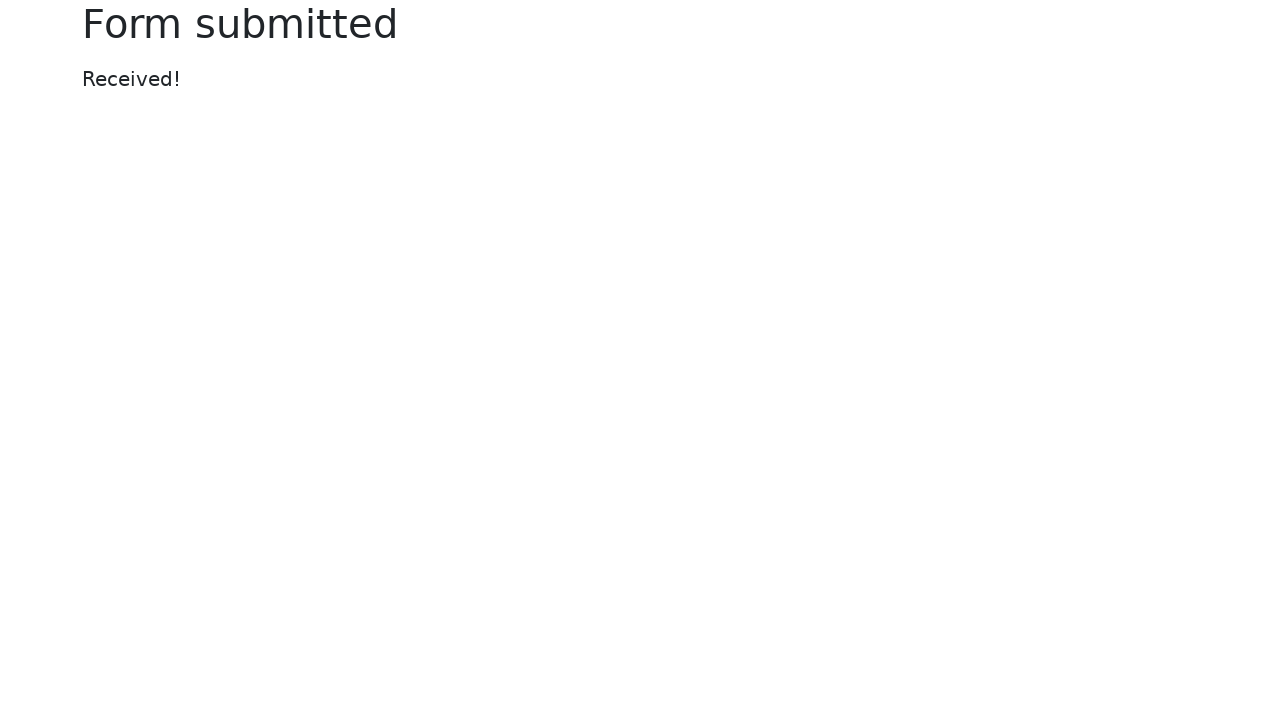